Tests color picker functionality by using JavaScript to change the color input value from its initial color to red, then verifies the color was changed successfully.

Starting URL: https://bonigarcia.dev/selenium-webdriver-java/web-form.html

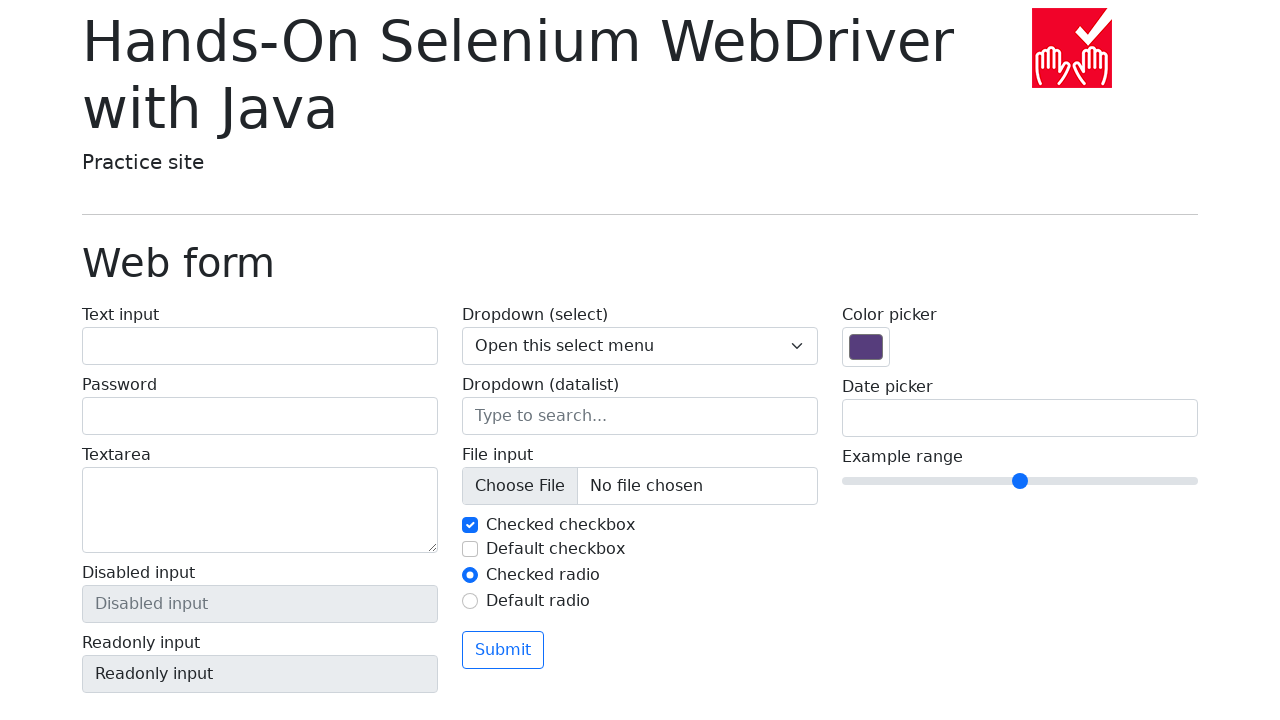

Color picker element loaded and ready
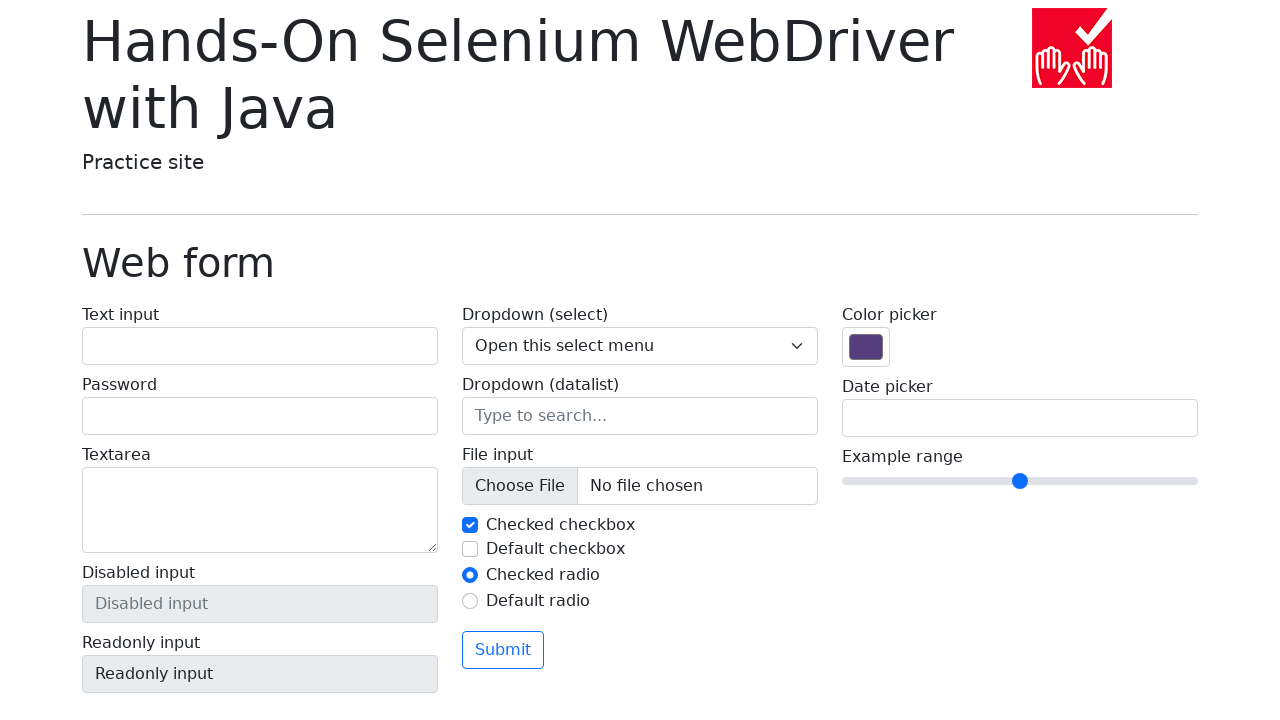

Retrieved initial color value: #563d7c
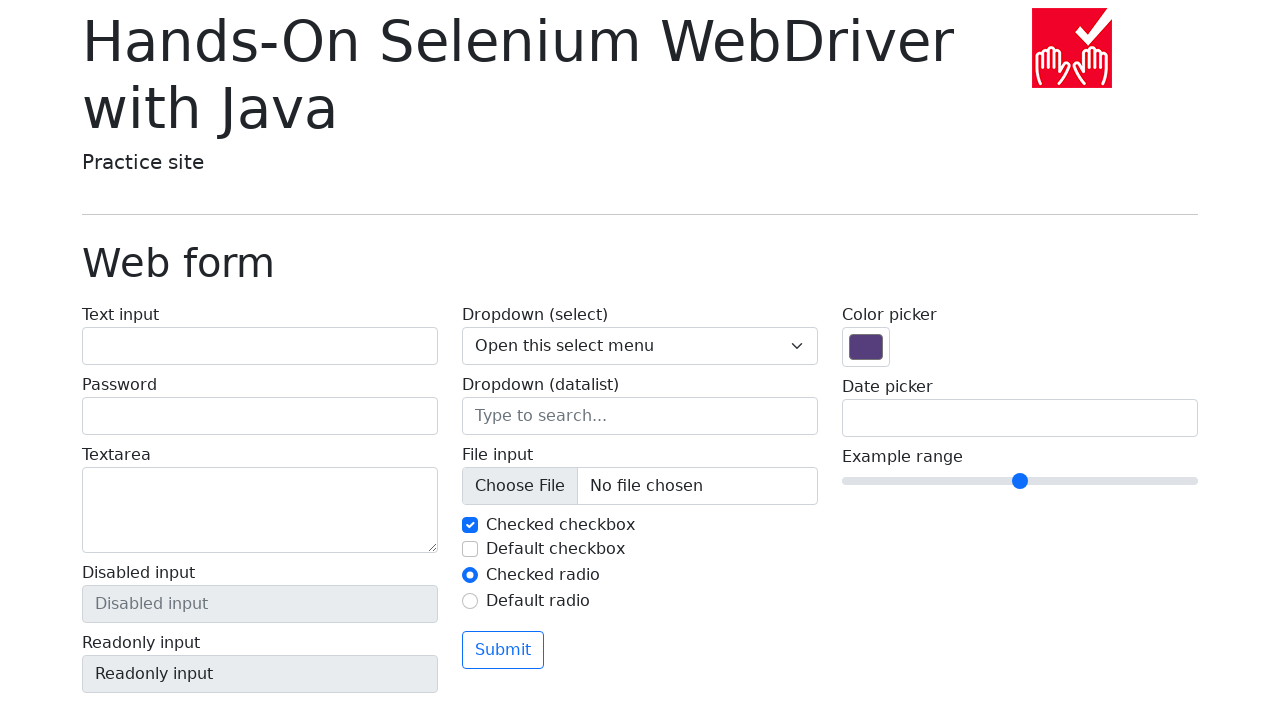

Set color picker value to red (#ff0000) using JavaScript
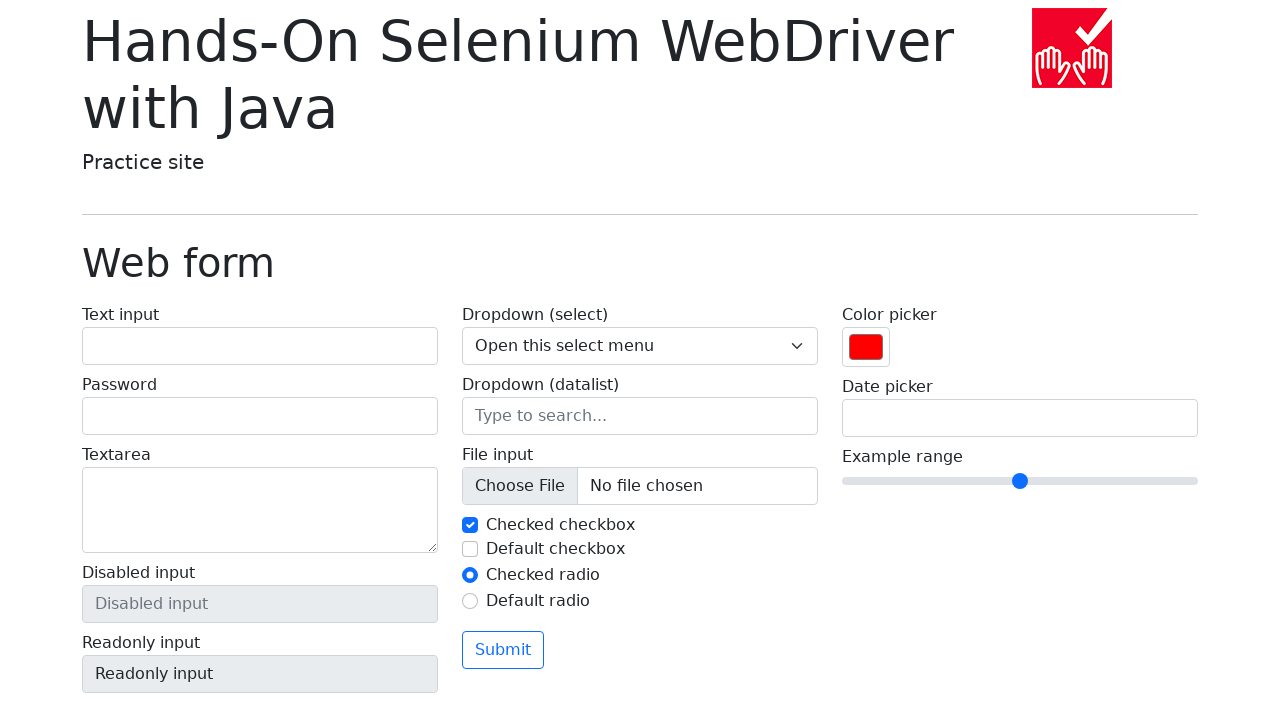

Retrieved final color value: #ff0000
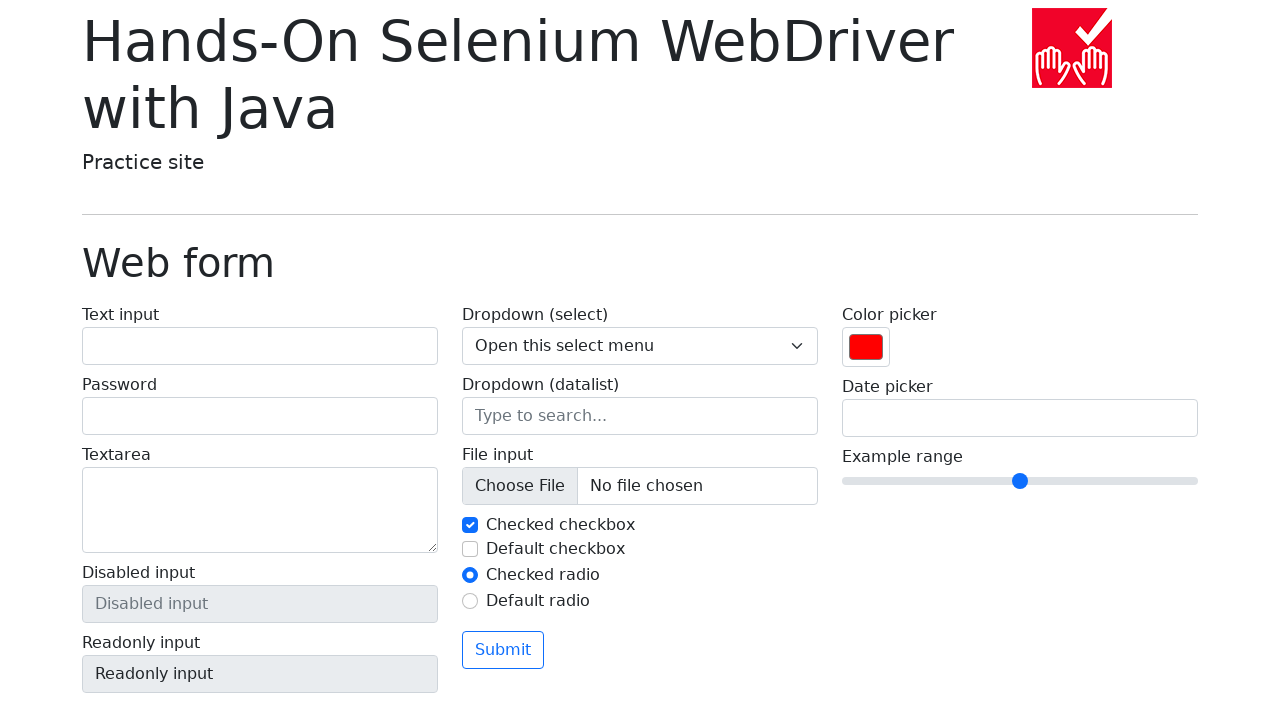

Verified that final color differs from initial color
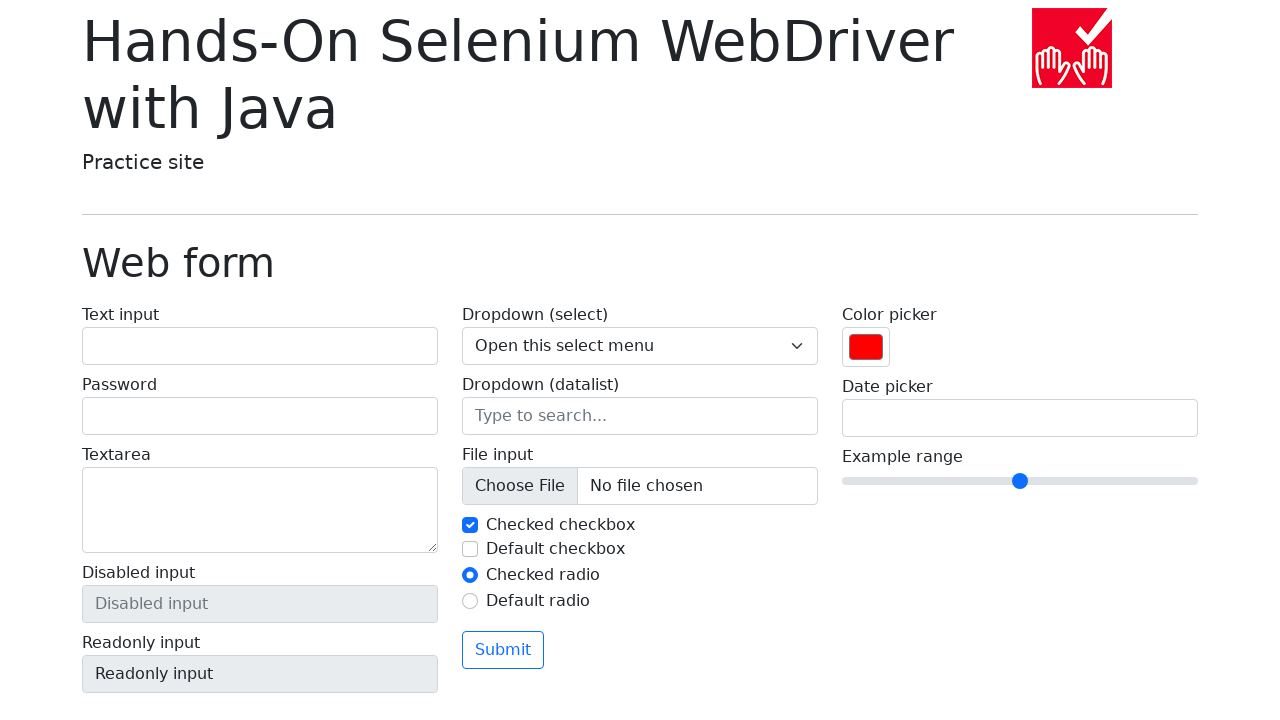

Verified that final color equals #ff0000
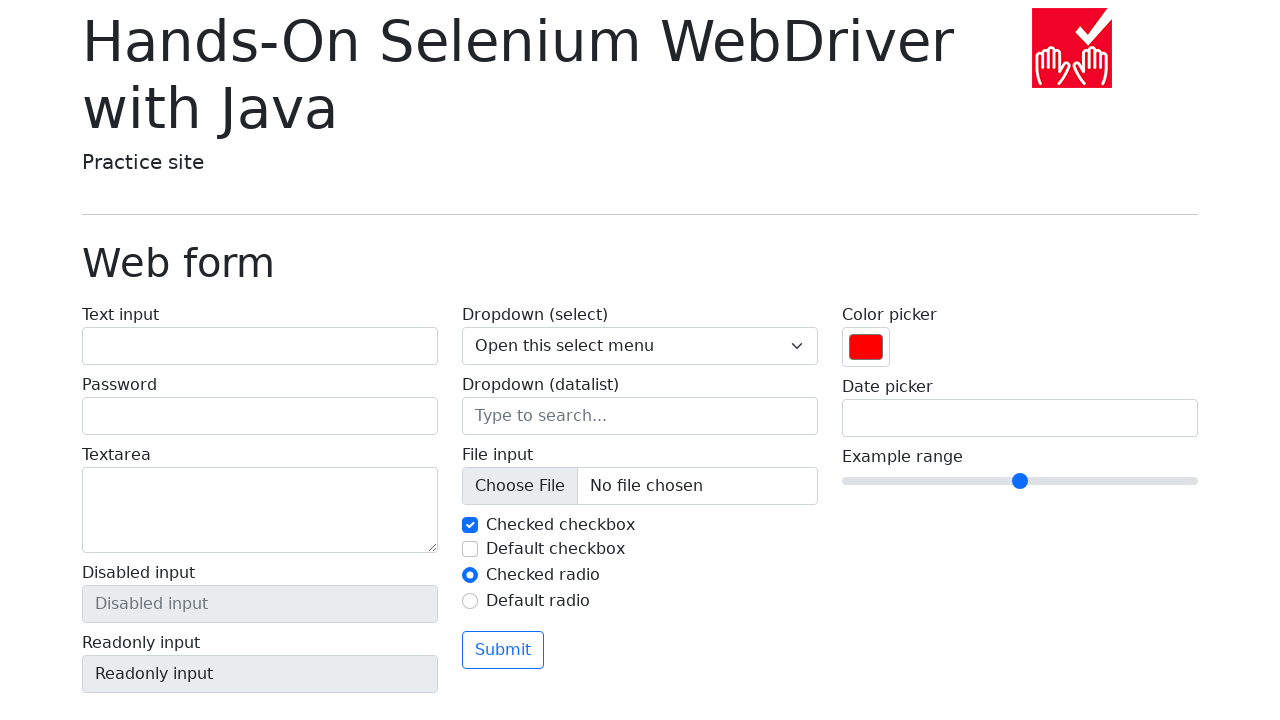

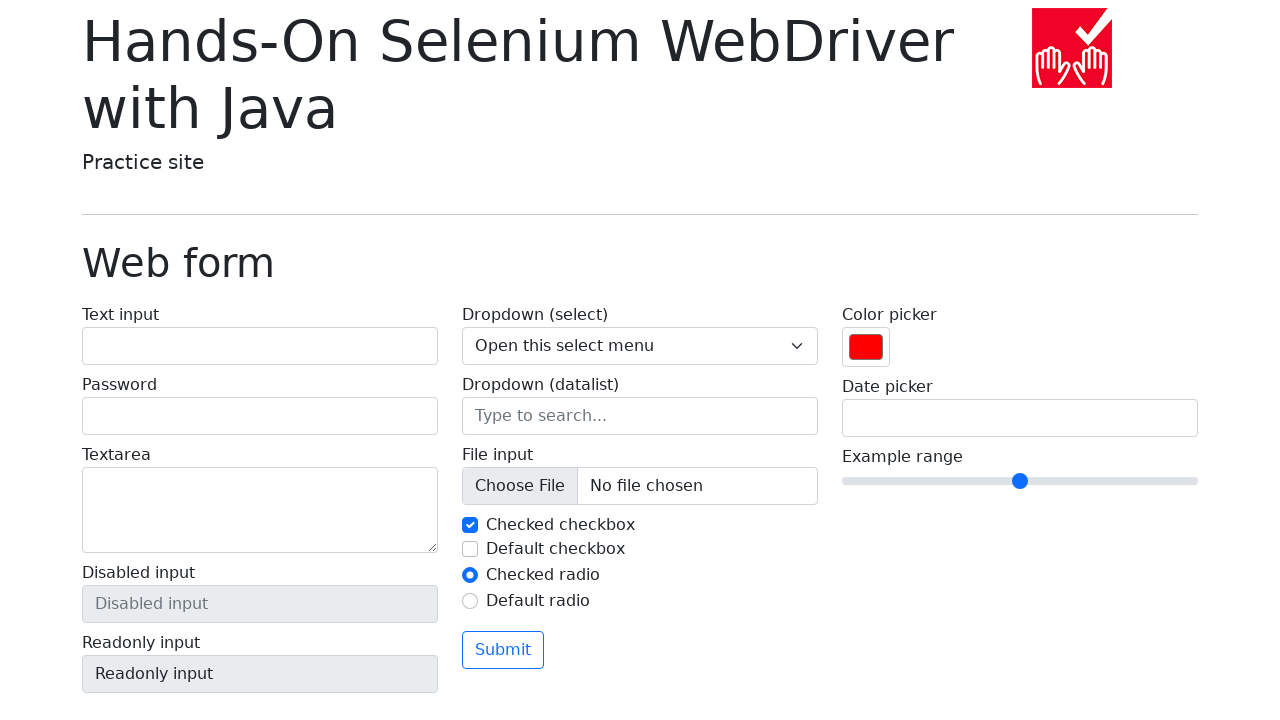